Navigates to a Japanese movie theater (Toho Theater) movie listing page and verifies the page loads successfully.

Starting URL: https://hlo.tohotheater.jp/net/movie/TNPI3090J01.do

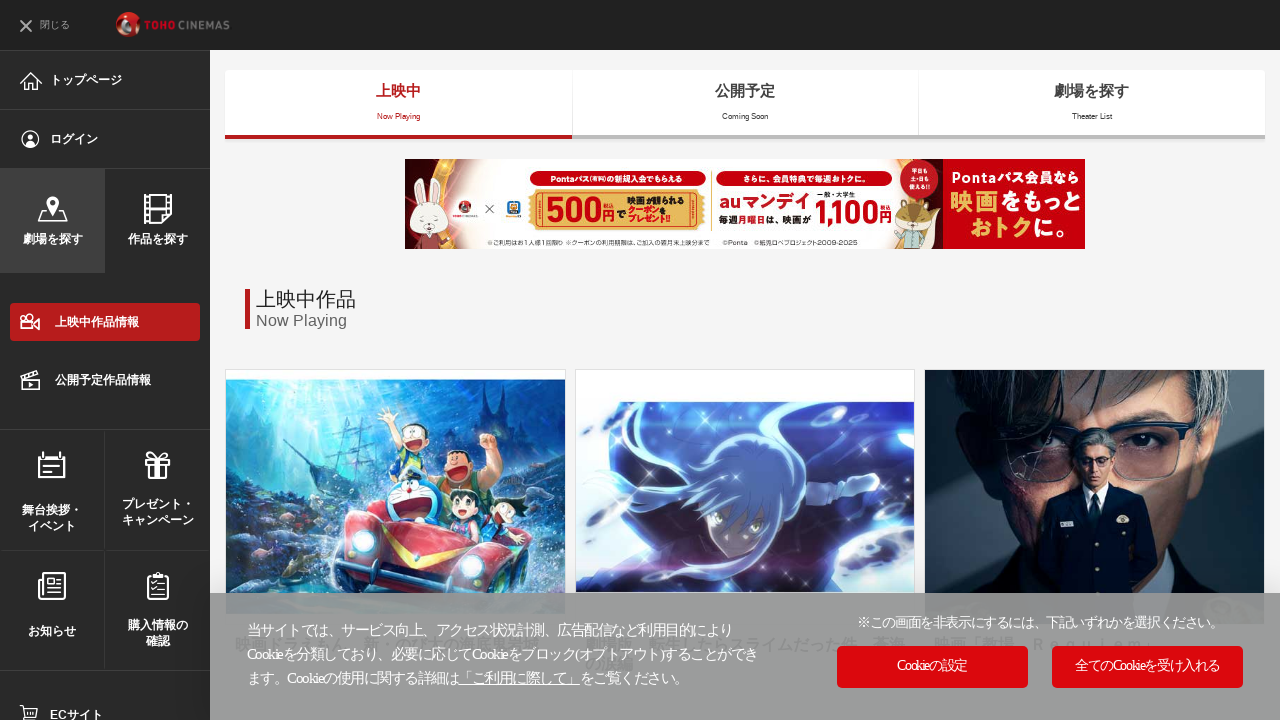

Waited for page DOM to be fully loaded
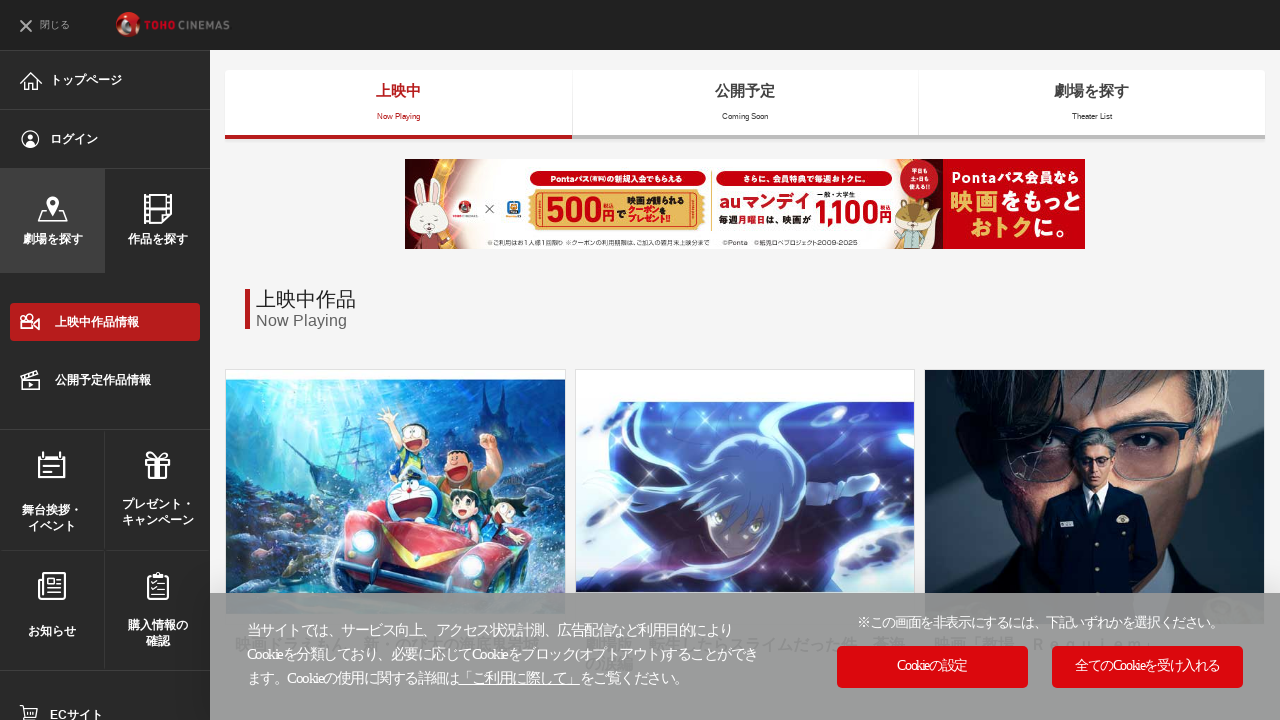

Scrolled down to bottom of page to trigger lazy-loaded content
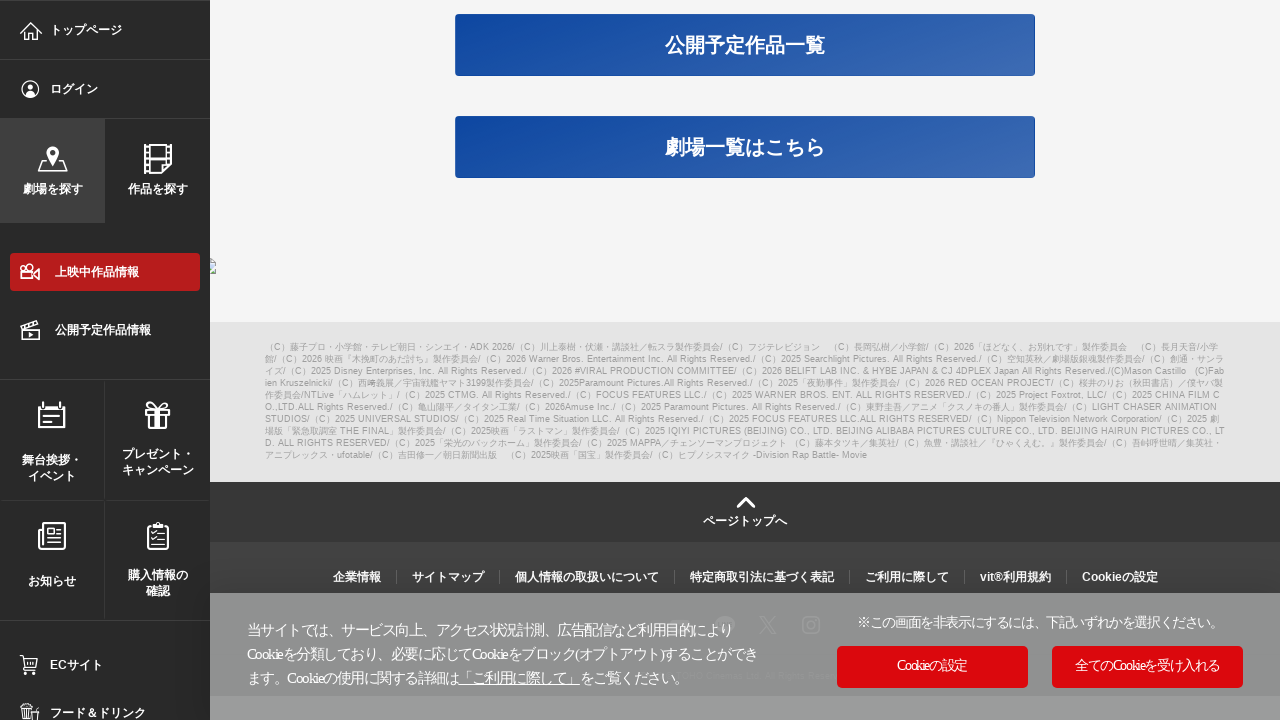

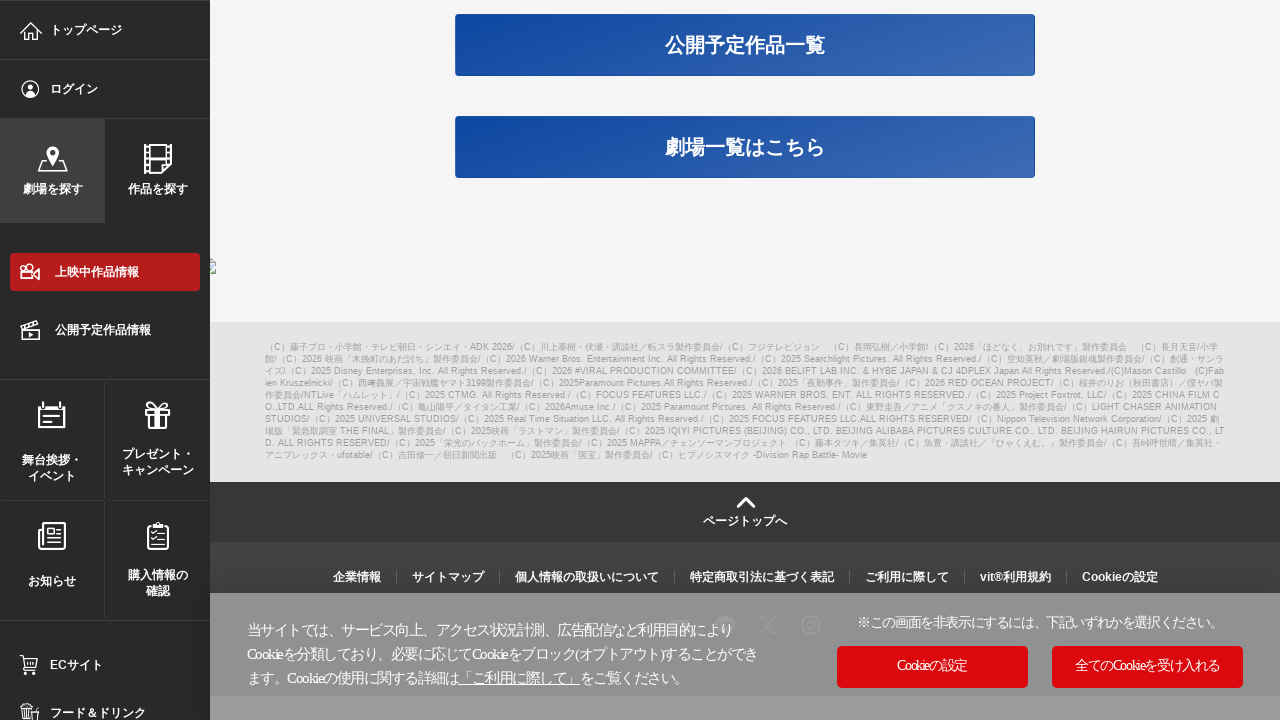